Tests the search functionality on the PROS Unicam website by clicking the search toggle, entering a search term, and submitting the search.

Starting URL: https://pros.unicam.it

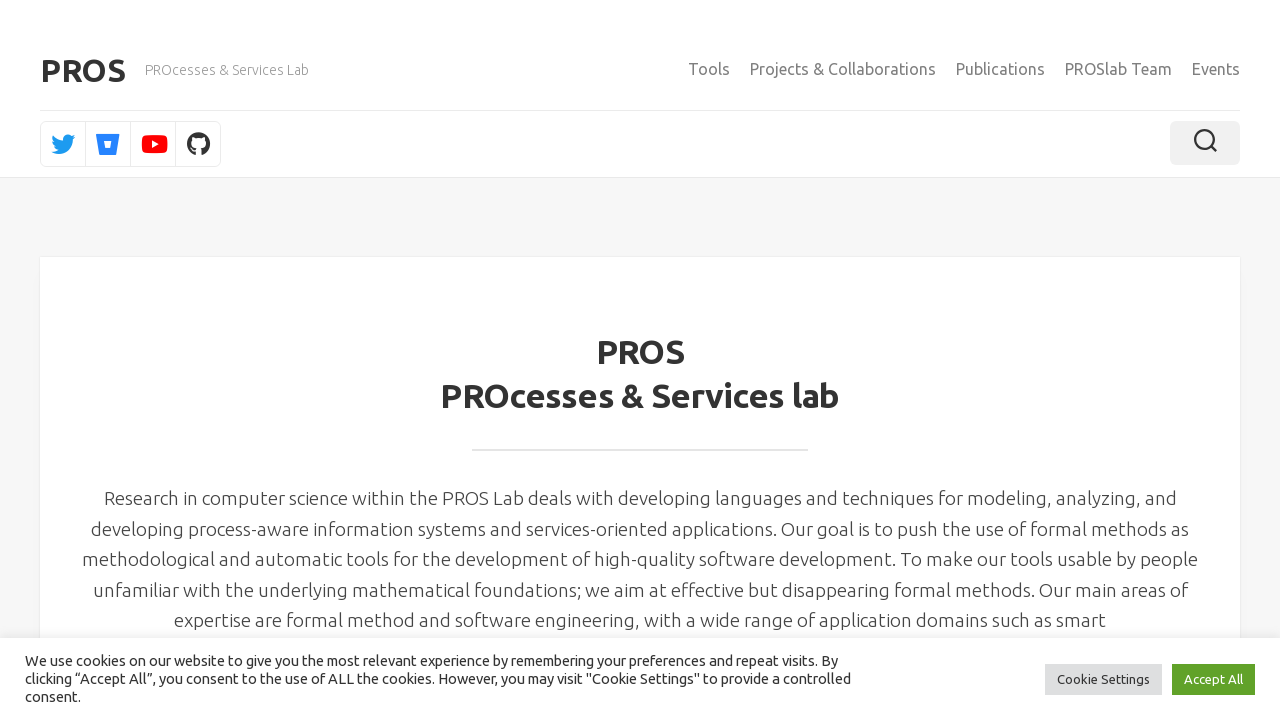

Clicked search toggle to open search at (1205, 143) on .toggle-search
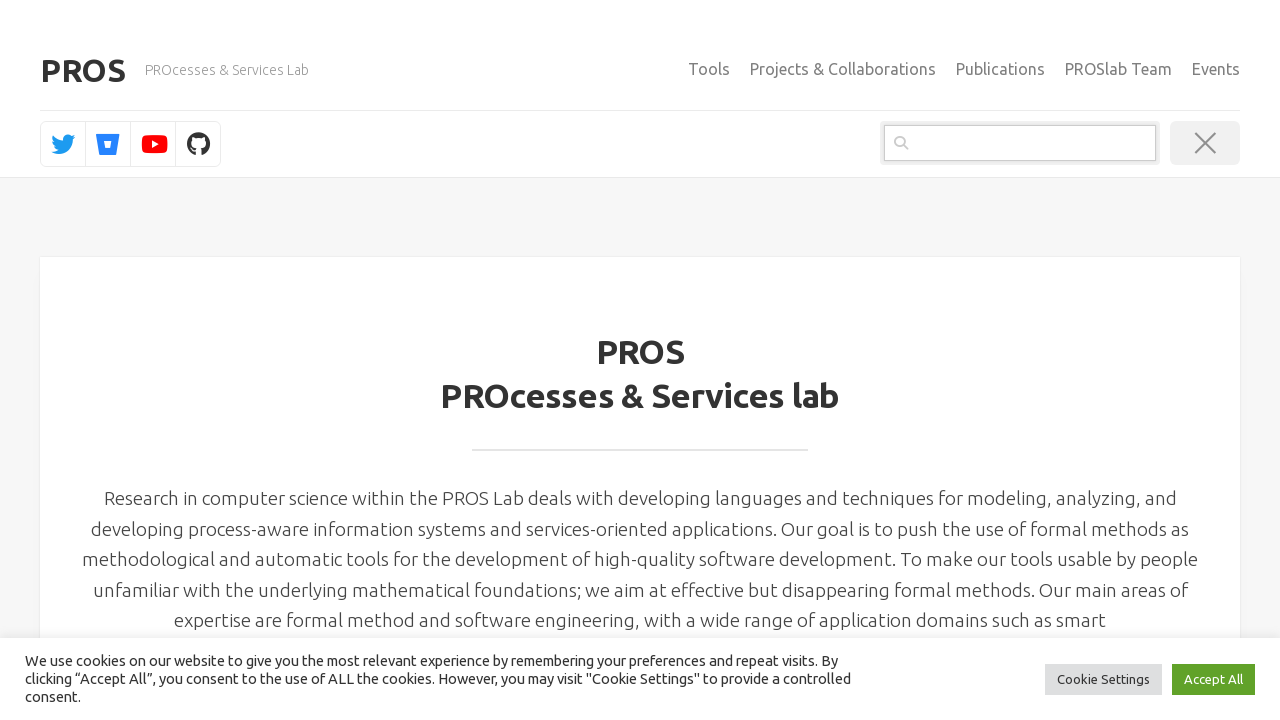

Clicked on search input field at (1020, 143) on .search
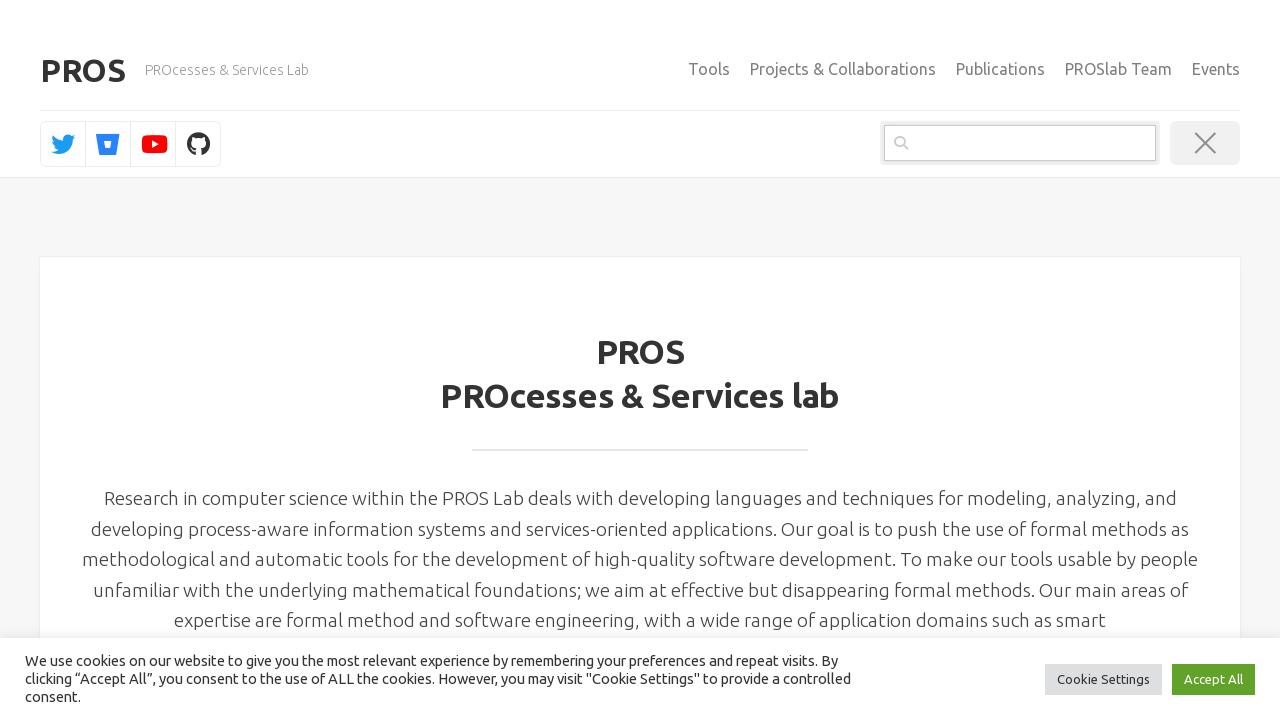

Entered search term 'bprove' in search field on .search
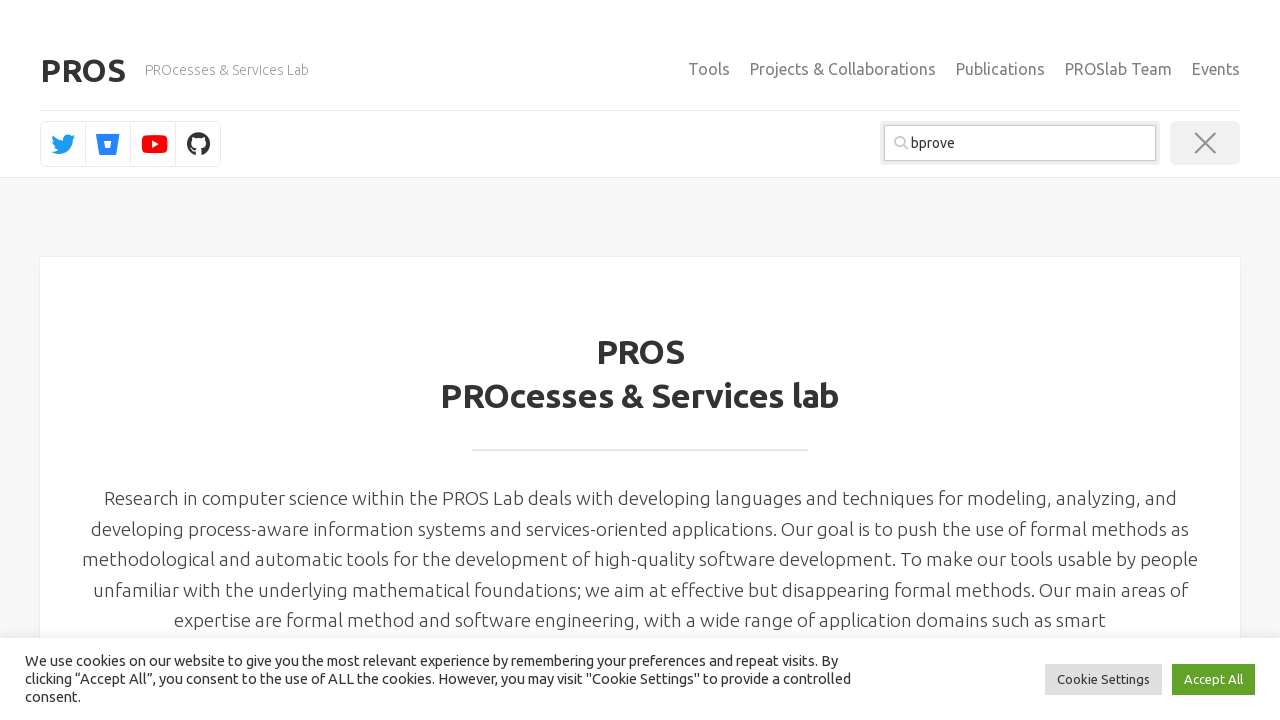

Submitted search by pressing Enter on .search
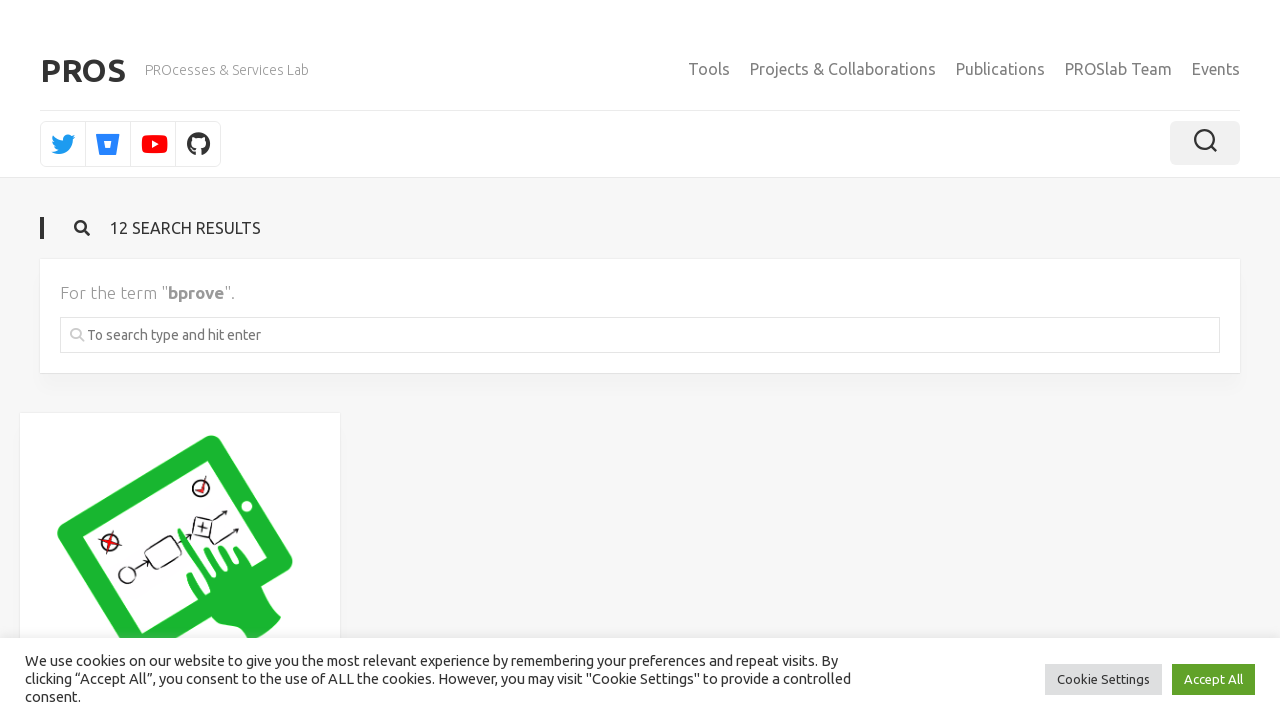

Search results loaded successfully
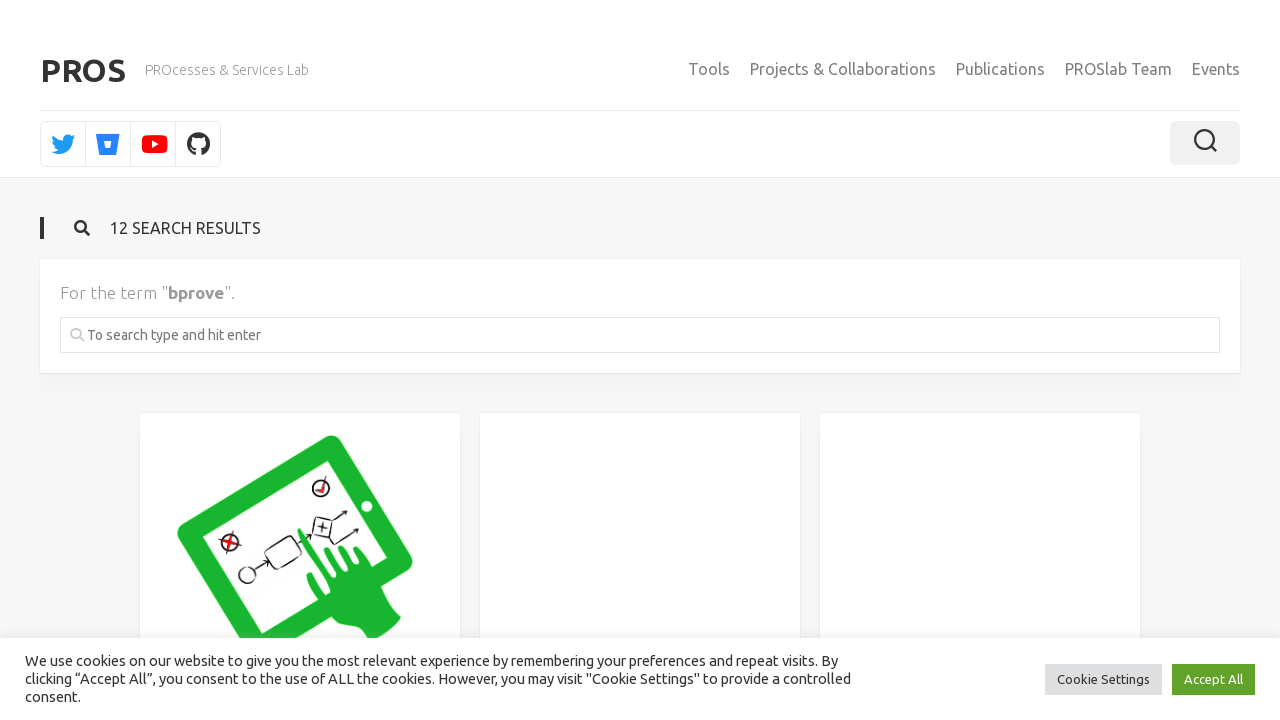

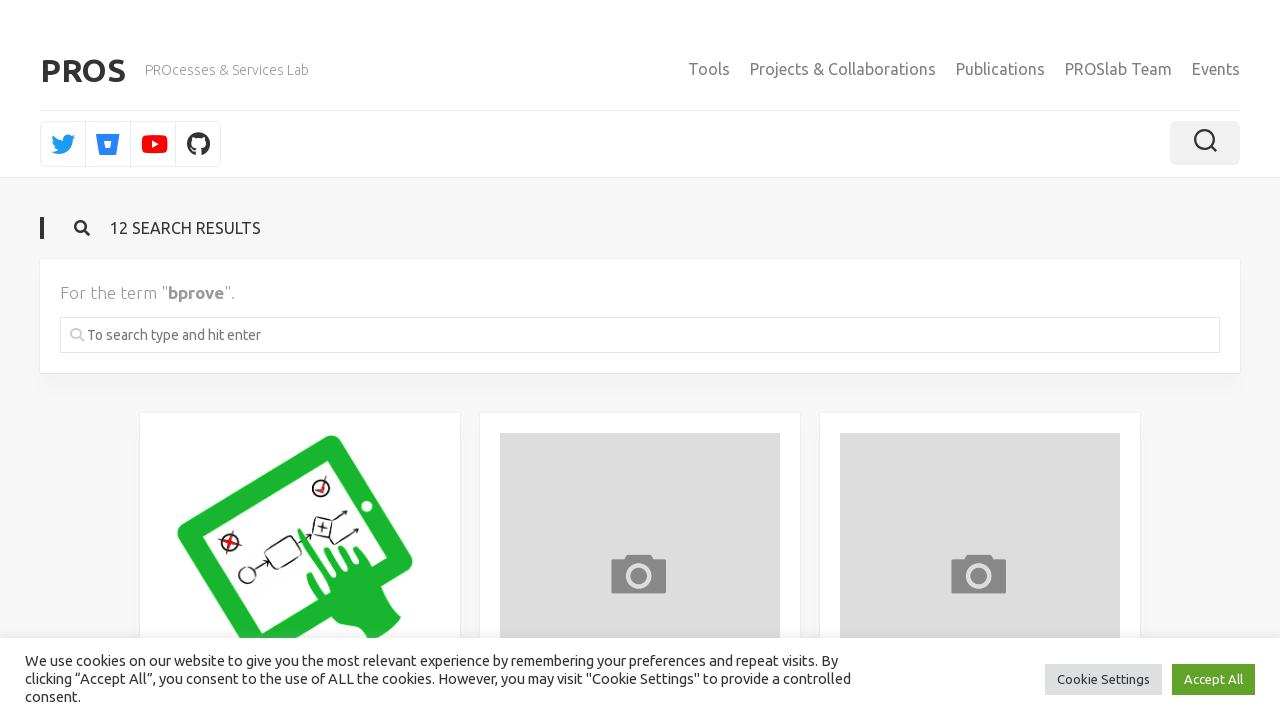